Tests handling a simple JavaScript OK alert by clicking a button, accepting the alert, and verifying the result message

Starting URL: https://the-internet.herokuapp.com/javascript_alerts

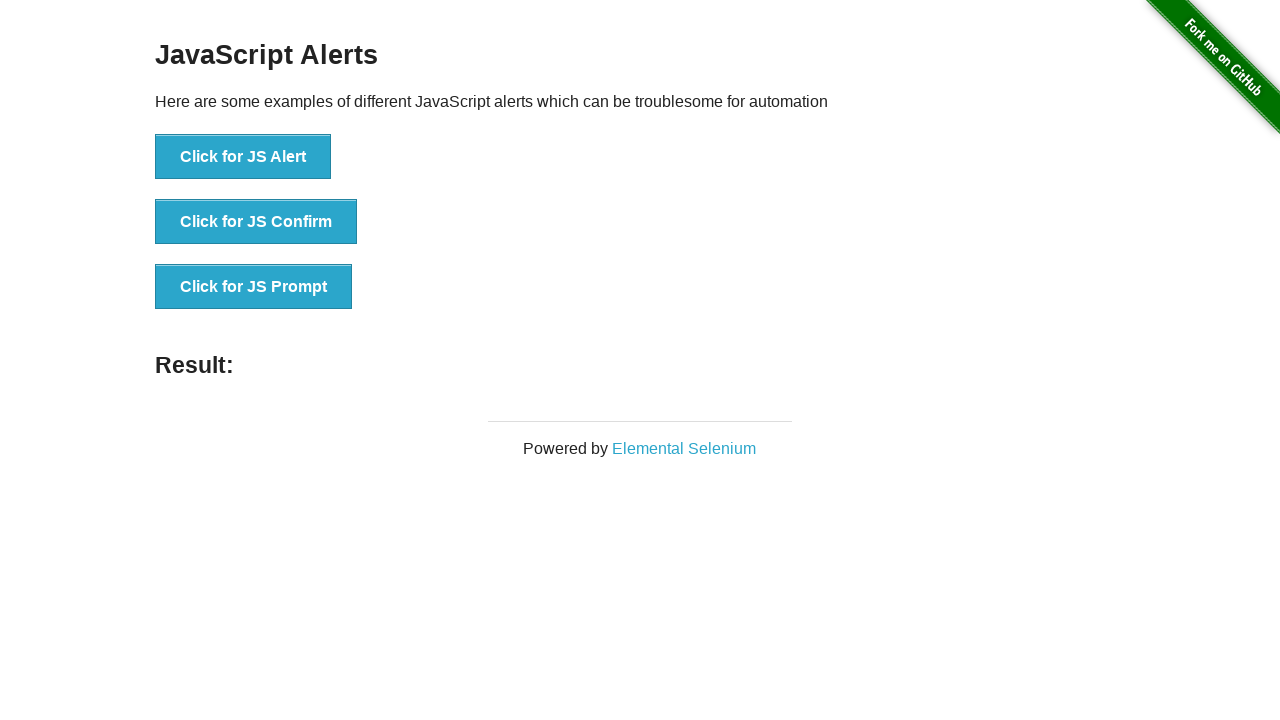

Clicked the first alert button to trigger JavaScript alert at (243, 157) on (//ul/li/button)[1]
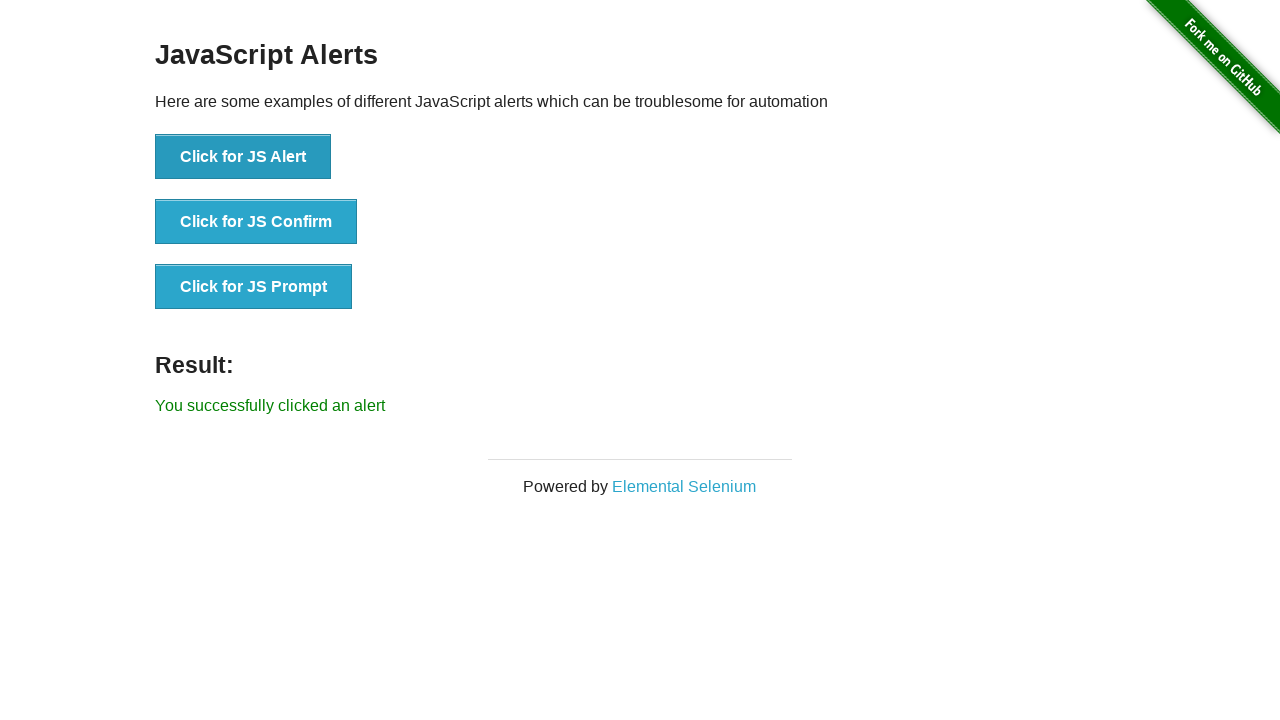

Set up dialog handler to accept the alert
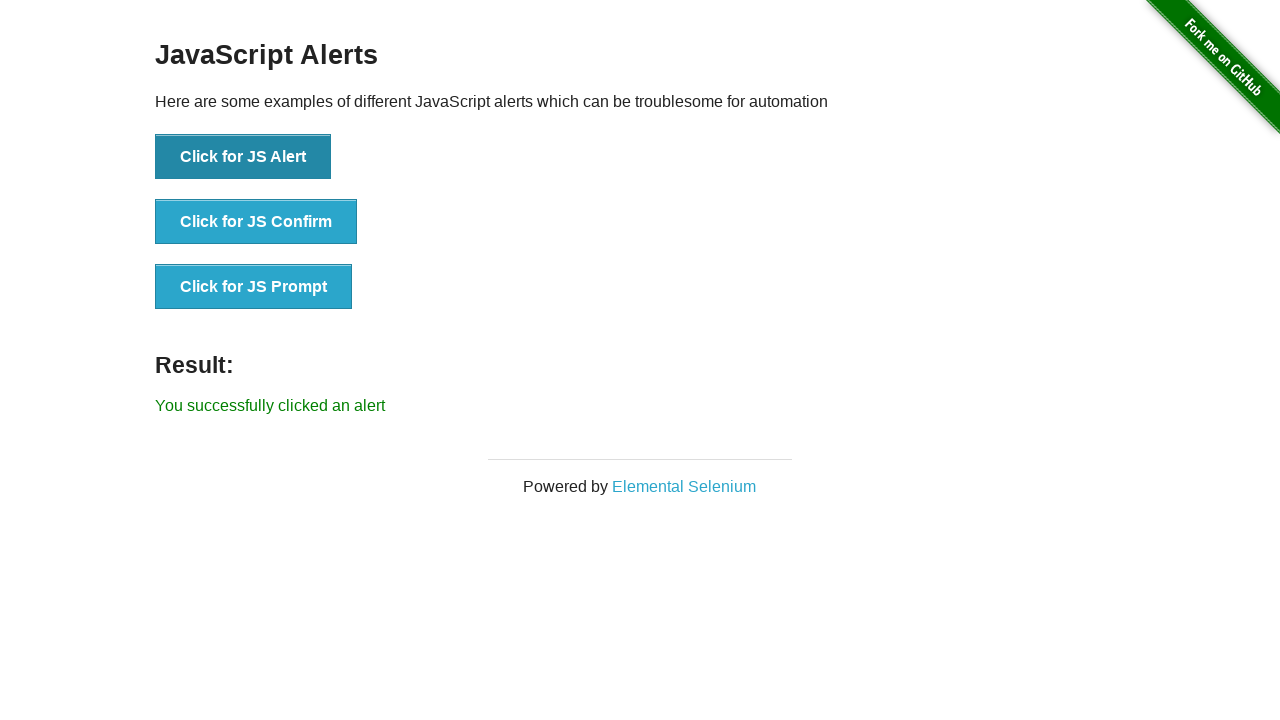

Alert was accepted and result message appeared
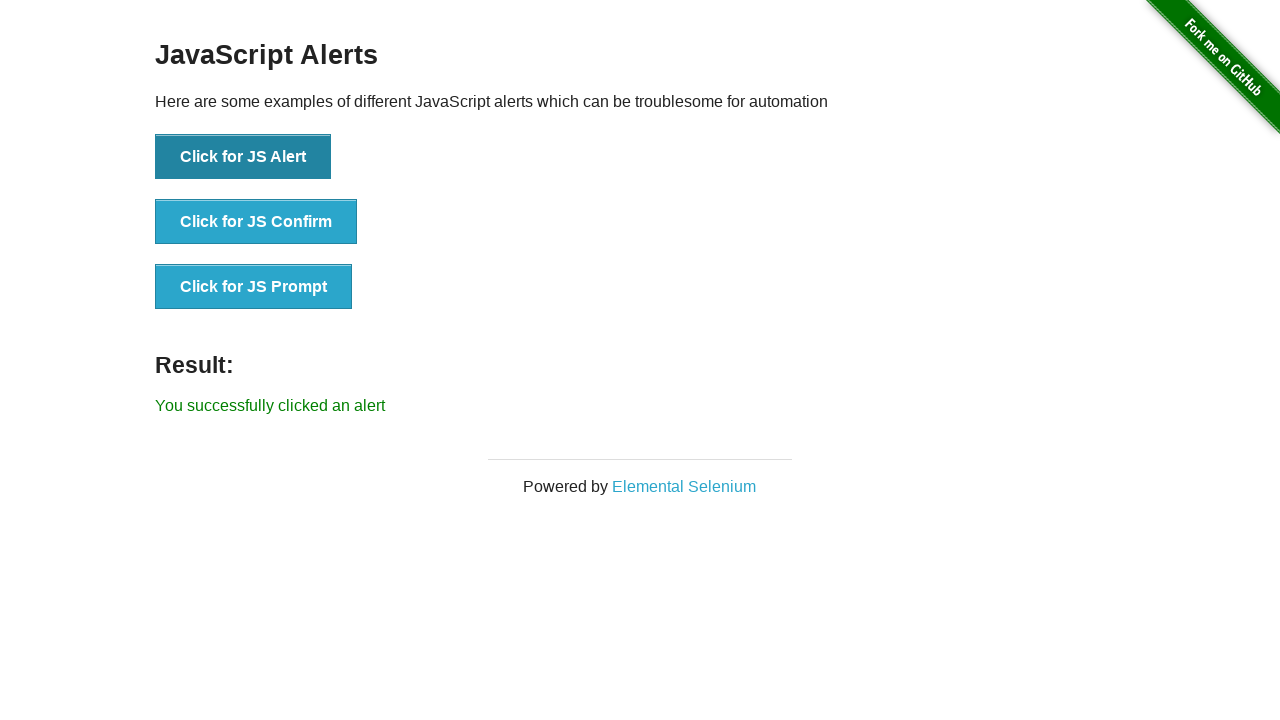

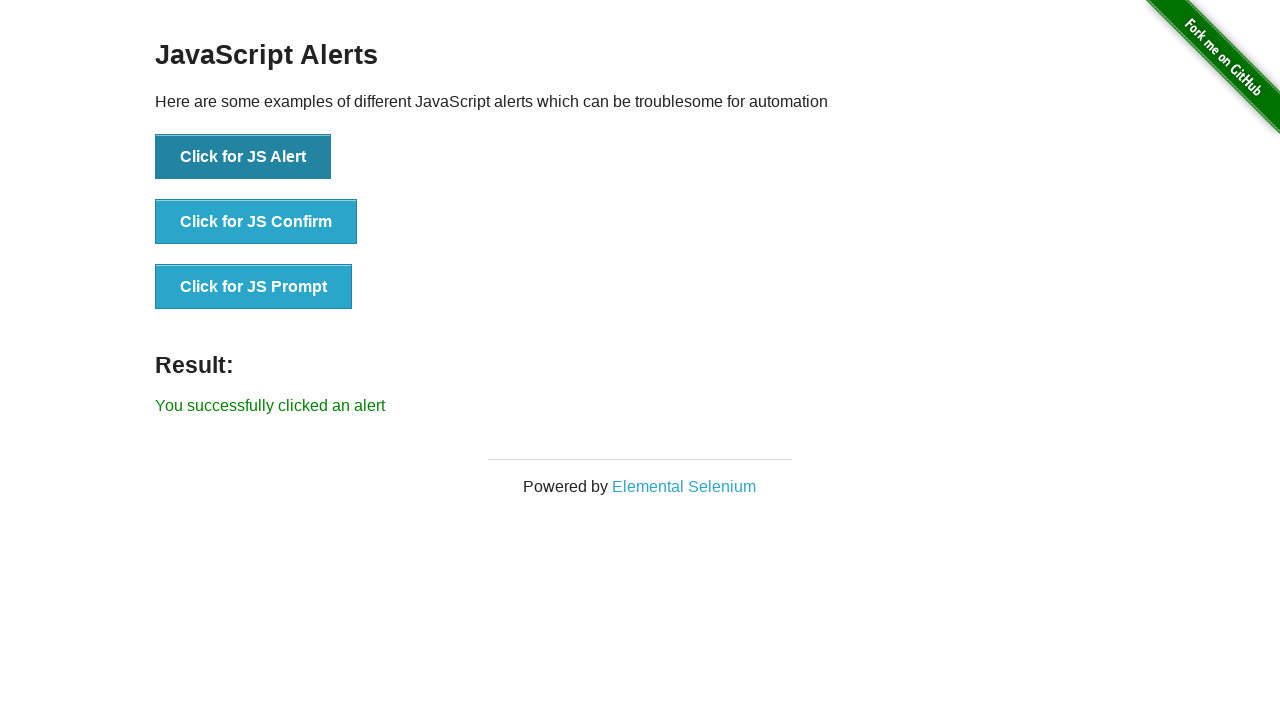